Fills out a practice registration form using keyboard shortcuts for date selection, entering personal details and verifying the submission in a modal dialog.

Starting URL: https://demoqa.com/automation-practice-form

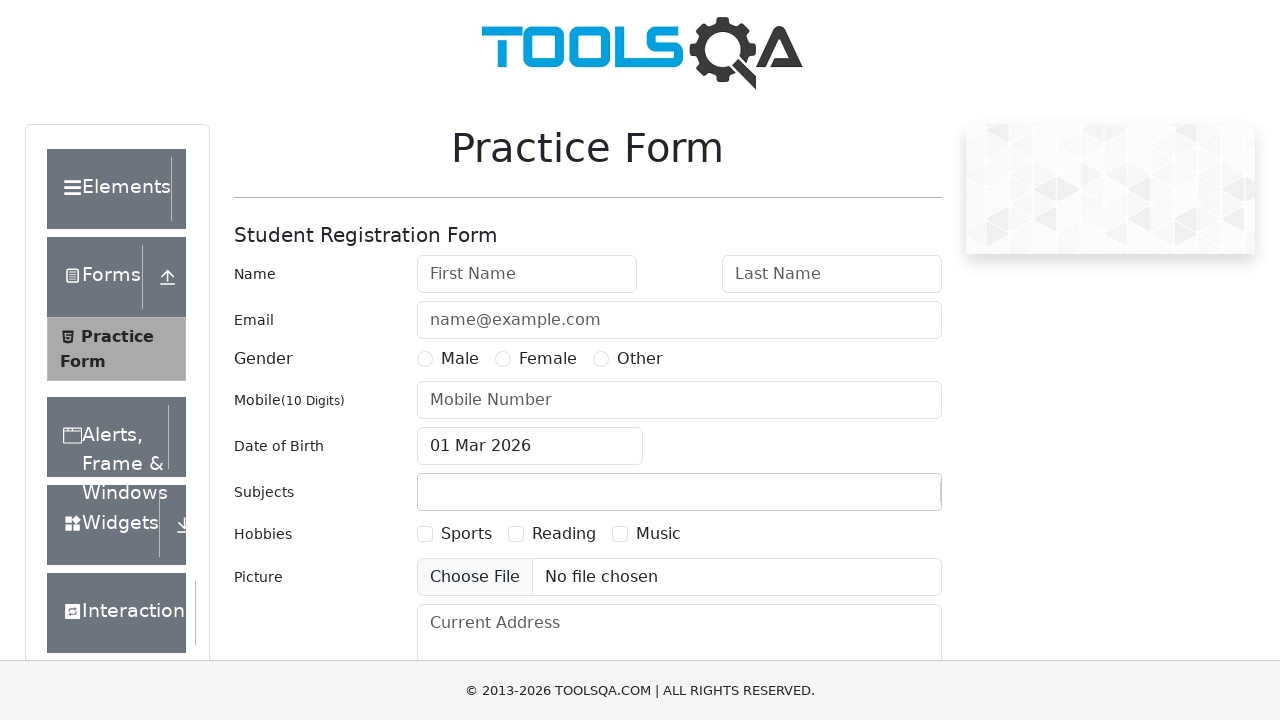

Filled first name with 'Good' on #firstName
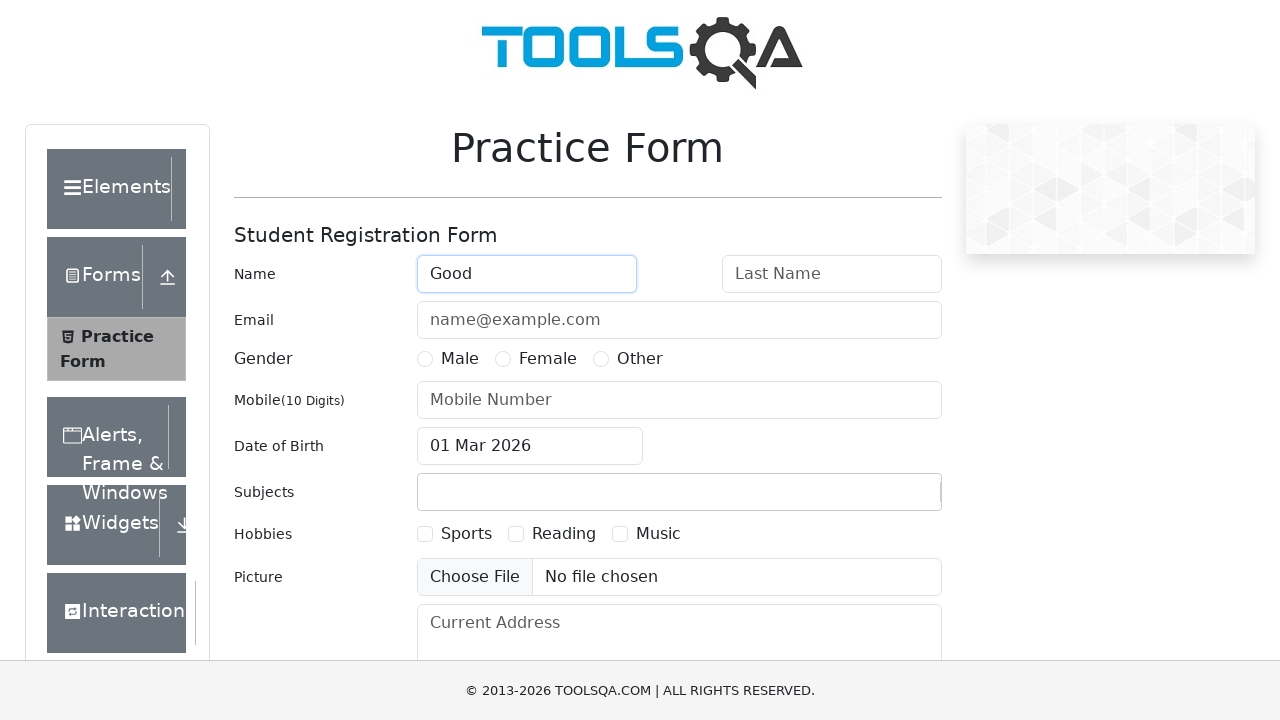

Filled last name with 'Game' on #lastName
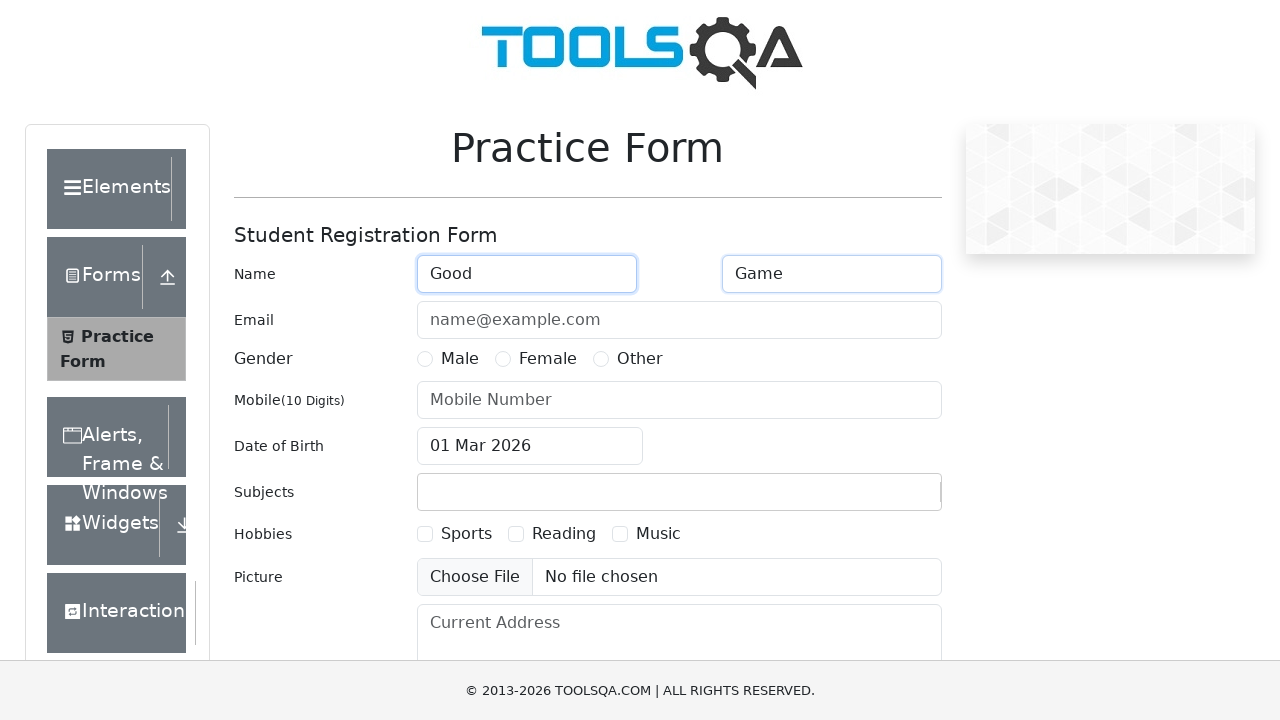

Filled email with 'gg@goga.com' on #userEmail
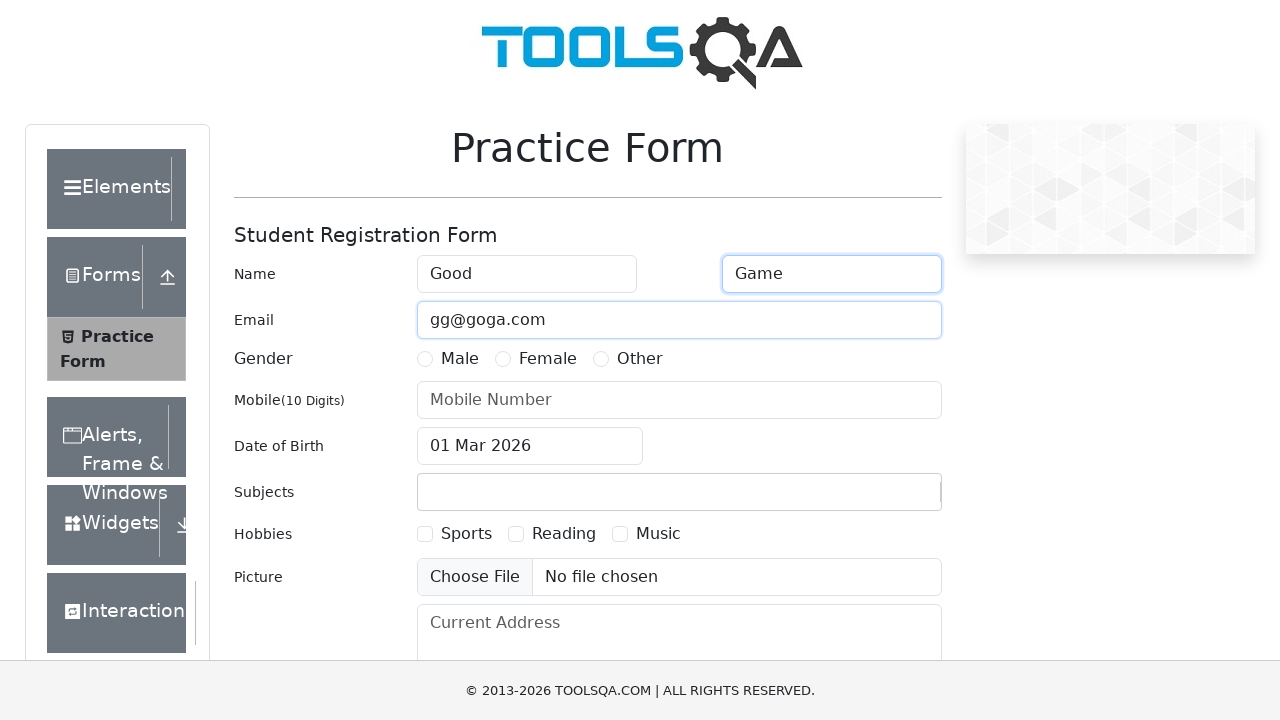

Selected Male gender option at (460, 359) on [for='gender-radio-1']
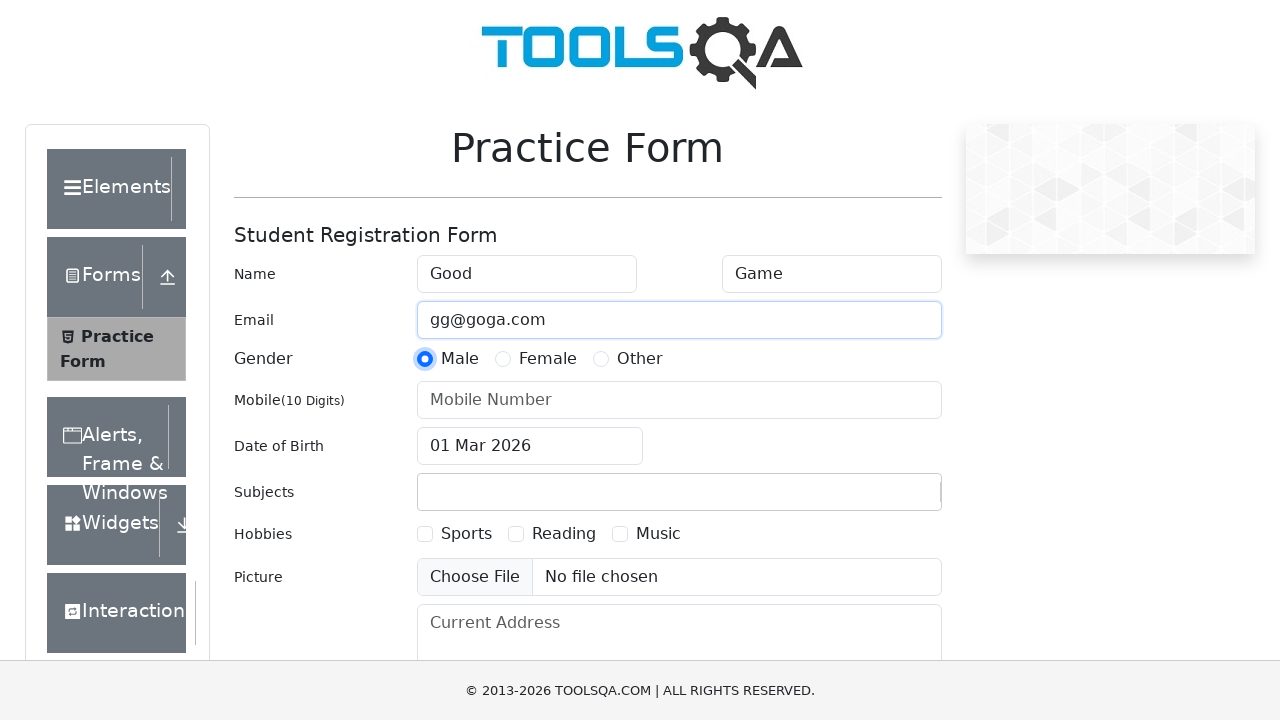

Filled phone number with '9876543210' on #userNumber
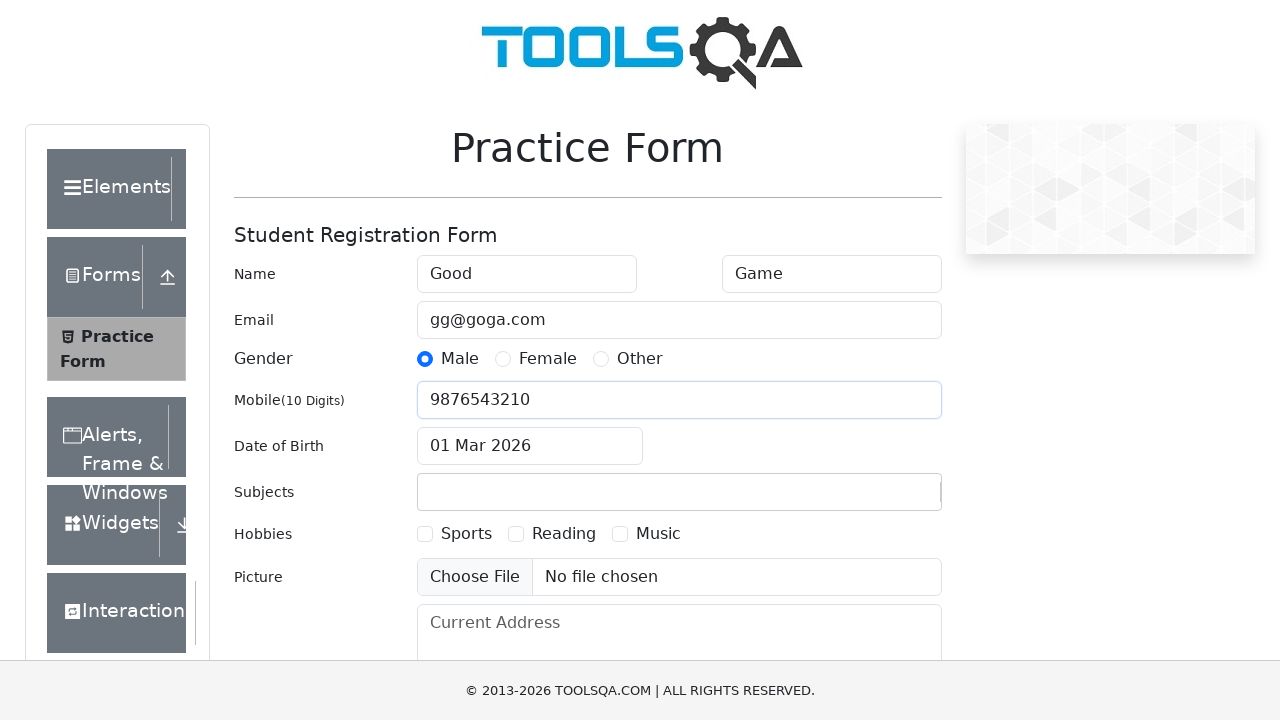

Clicked date of birth input field at (530, 446) on #dateOfBirthInput
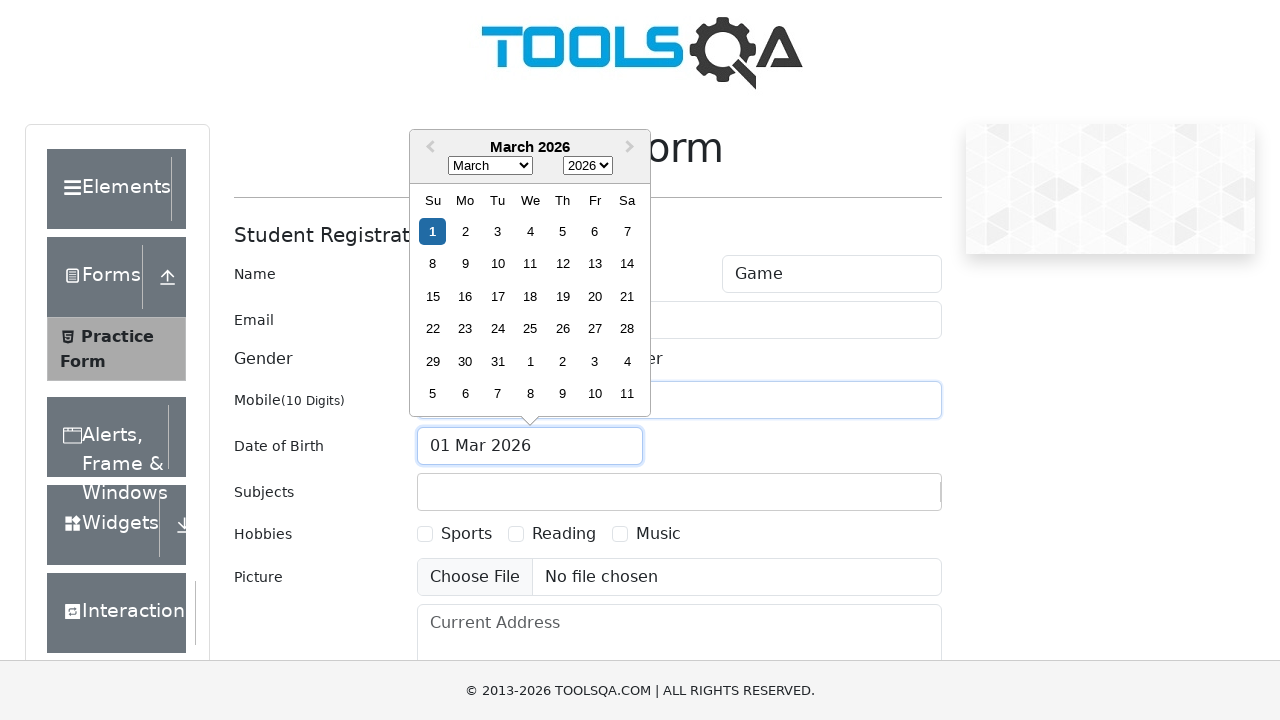

Selected all text in date field using Ctrl+A
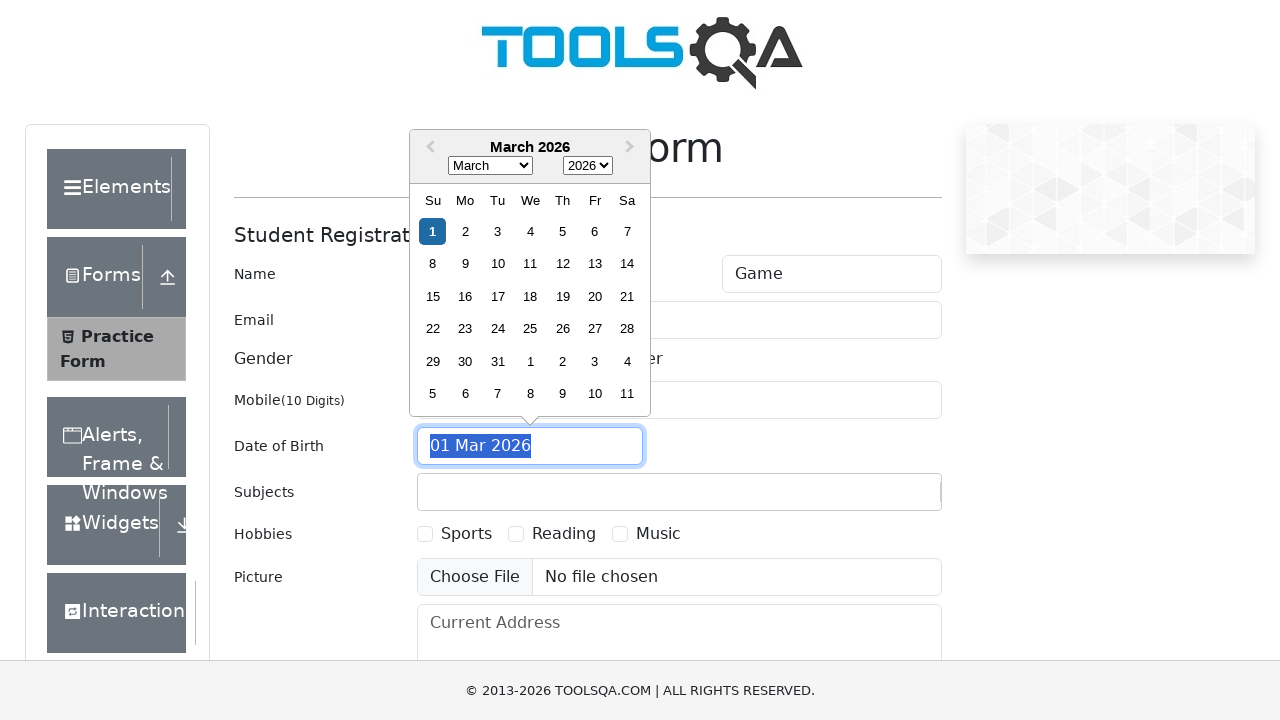

Typed date '20 Jul 1955' into date field on #dateOfBirthInput
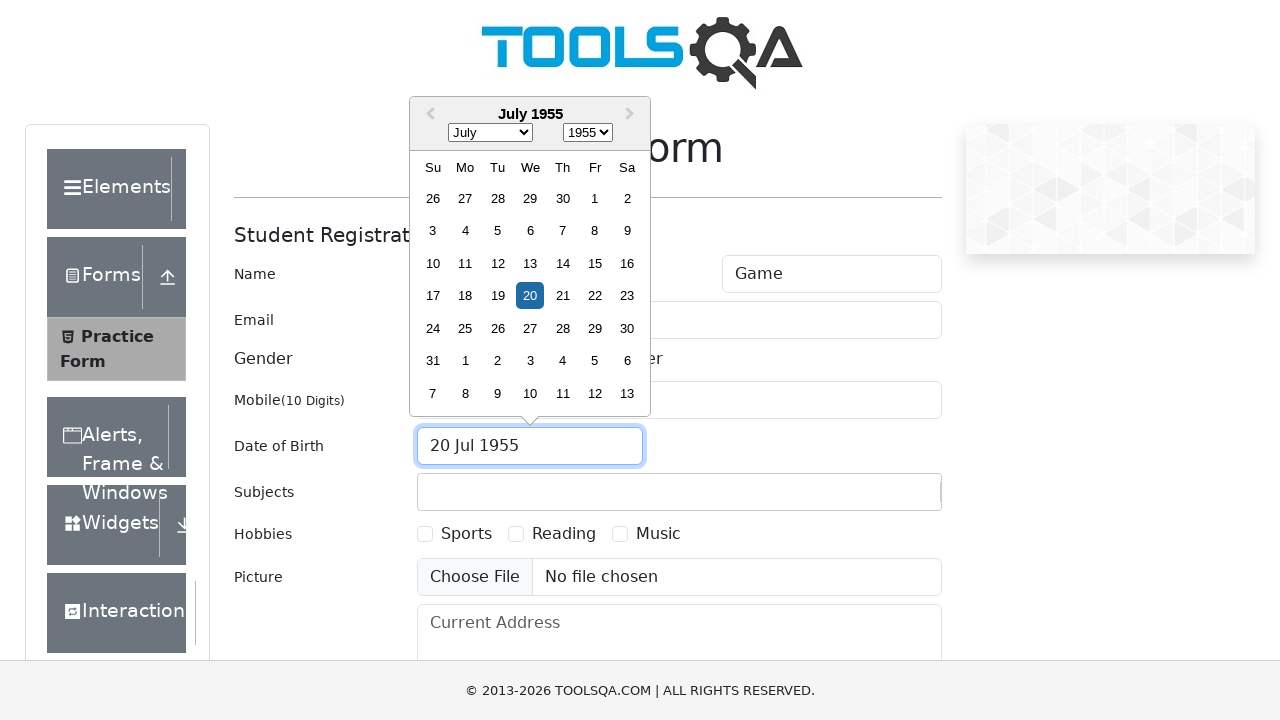

Pressed Enter to confirm date selection
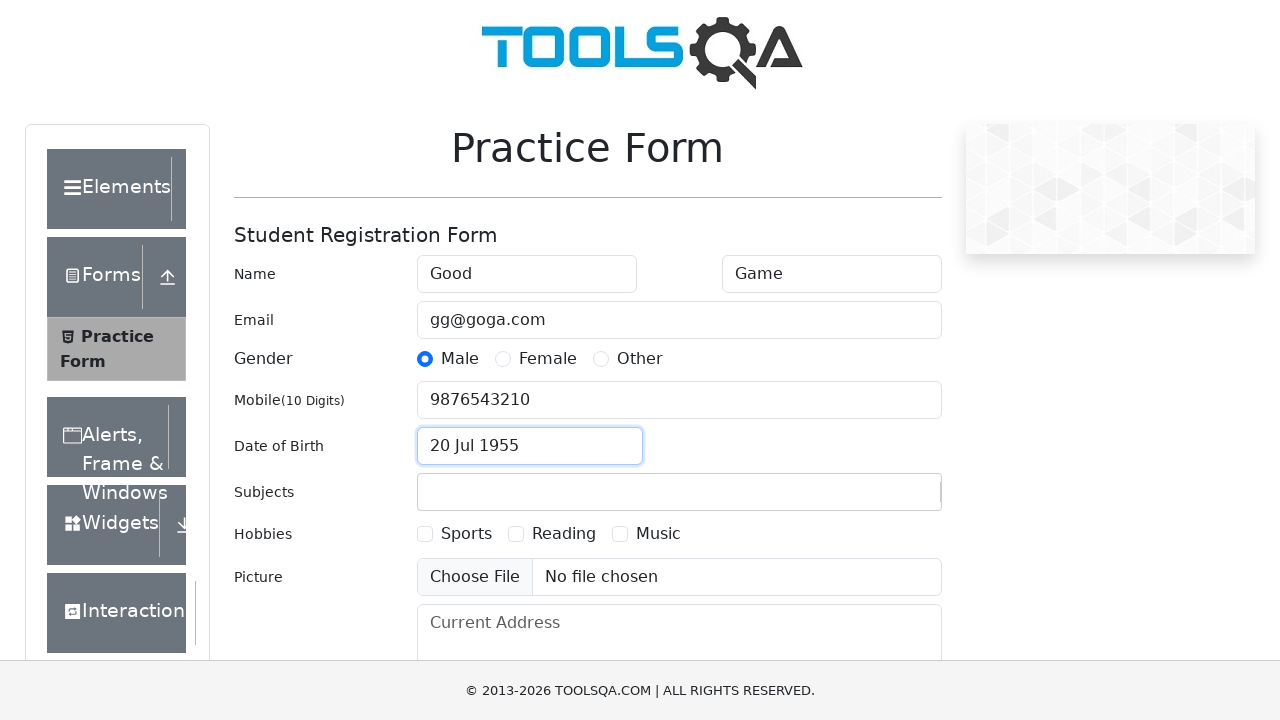

Filled subjects input with 'comp' on #subjectsInput
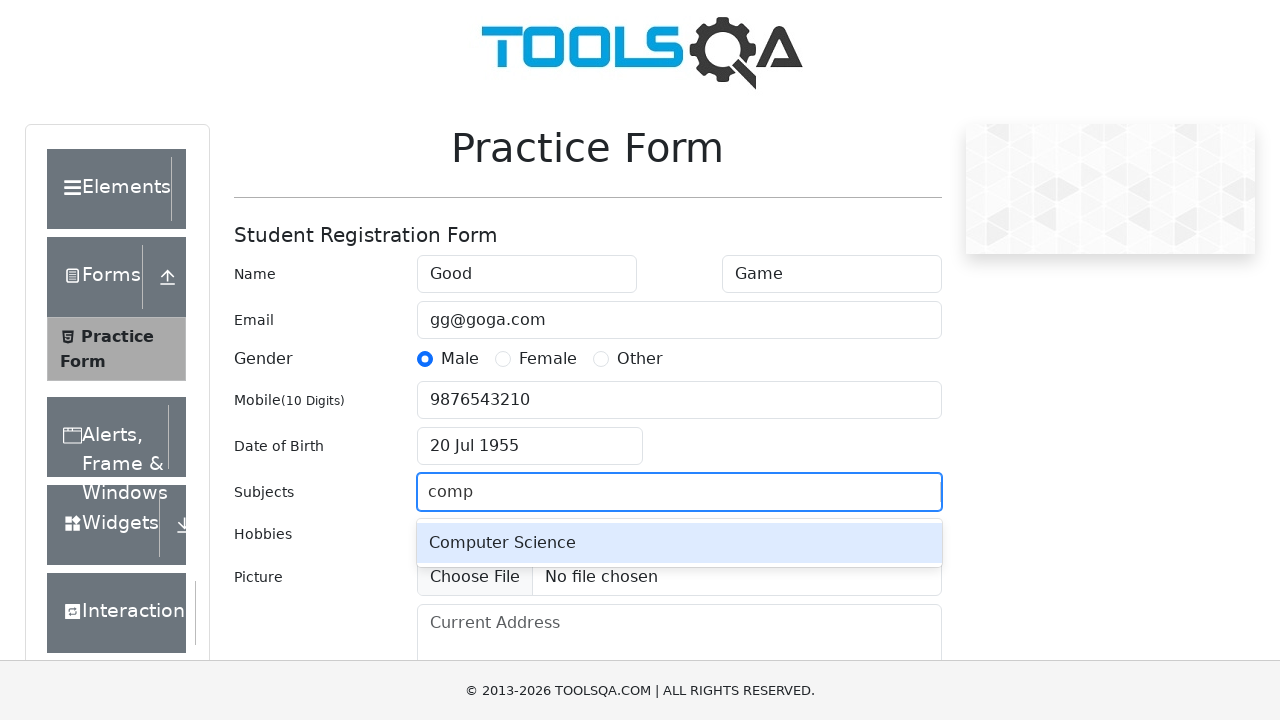

Pressed Enter to select Computer Science subject
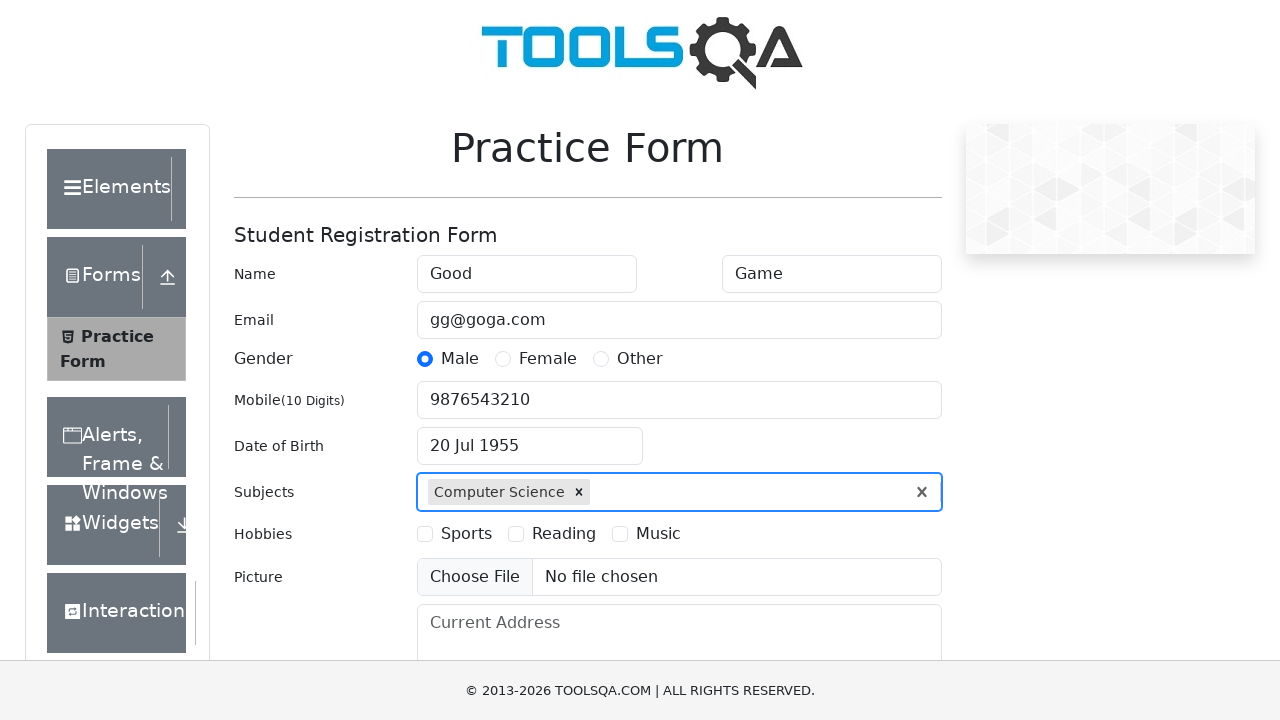

Clicked subjects input field again at (596, 492) on #subjectsInput
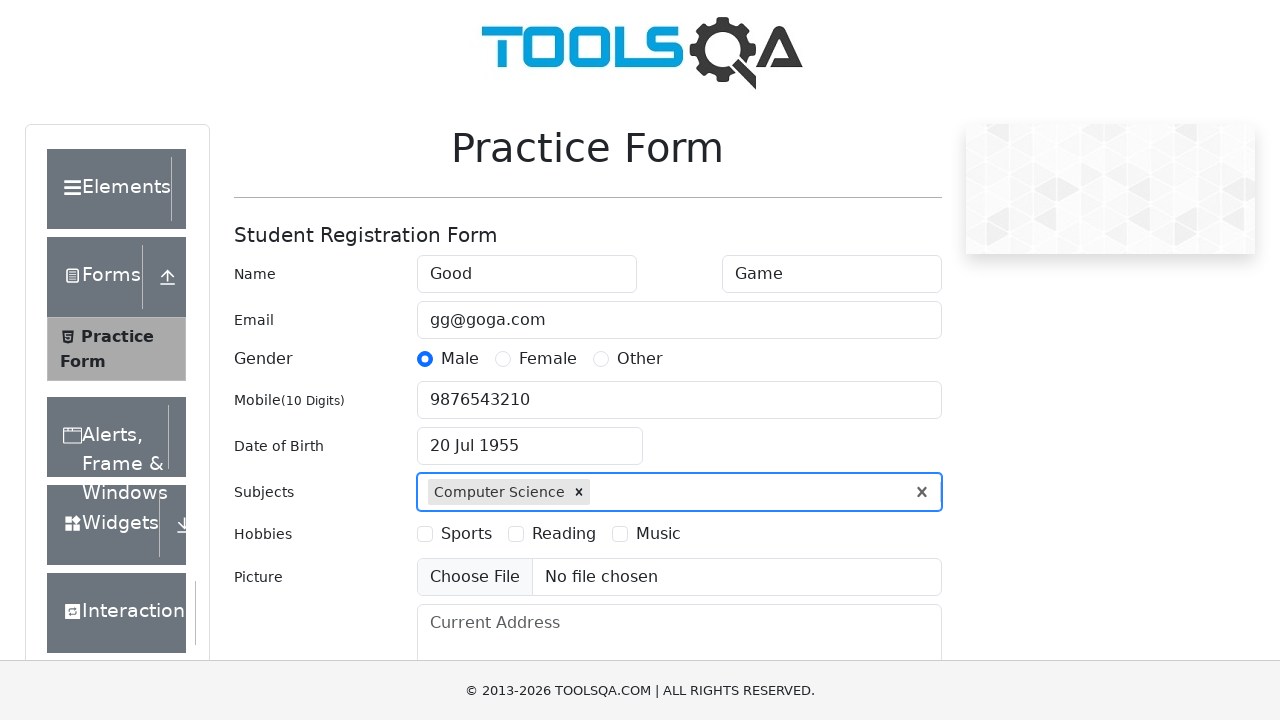

Typed 'eng' to search for English subject on #subjectsInput
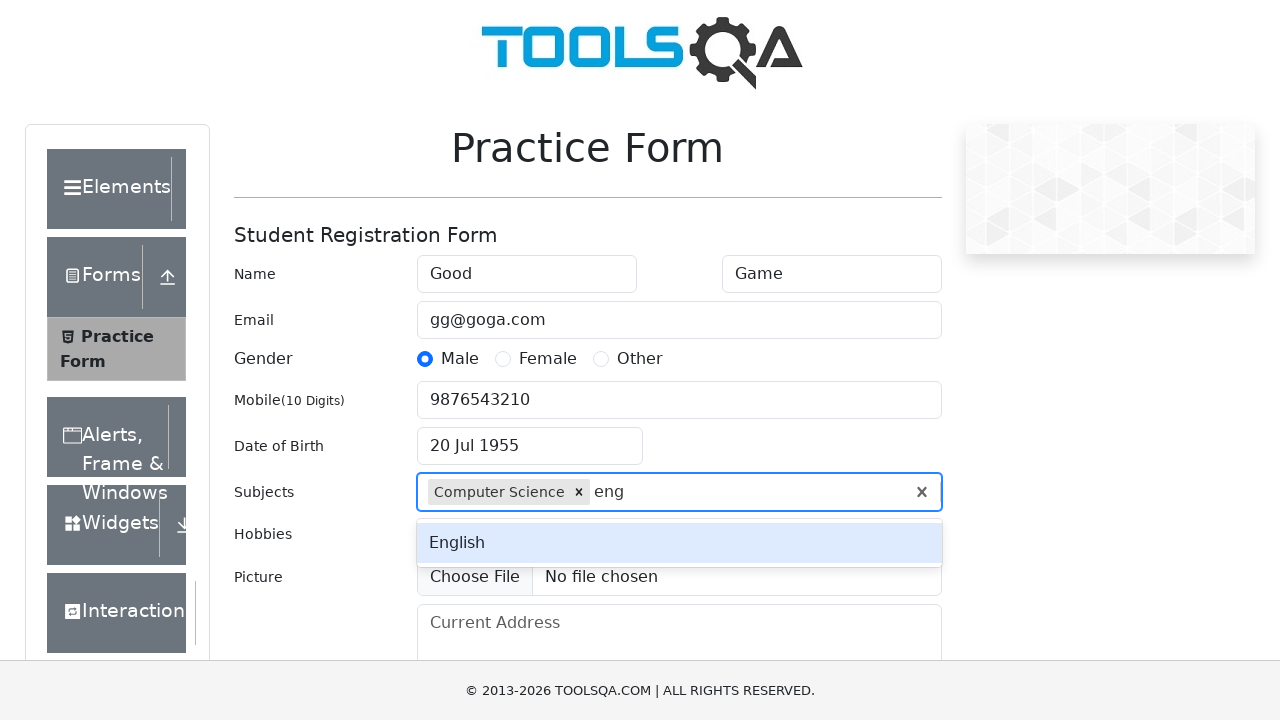

Selected English subject from dropdown at (679, 543) on #react-select-2-option-0
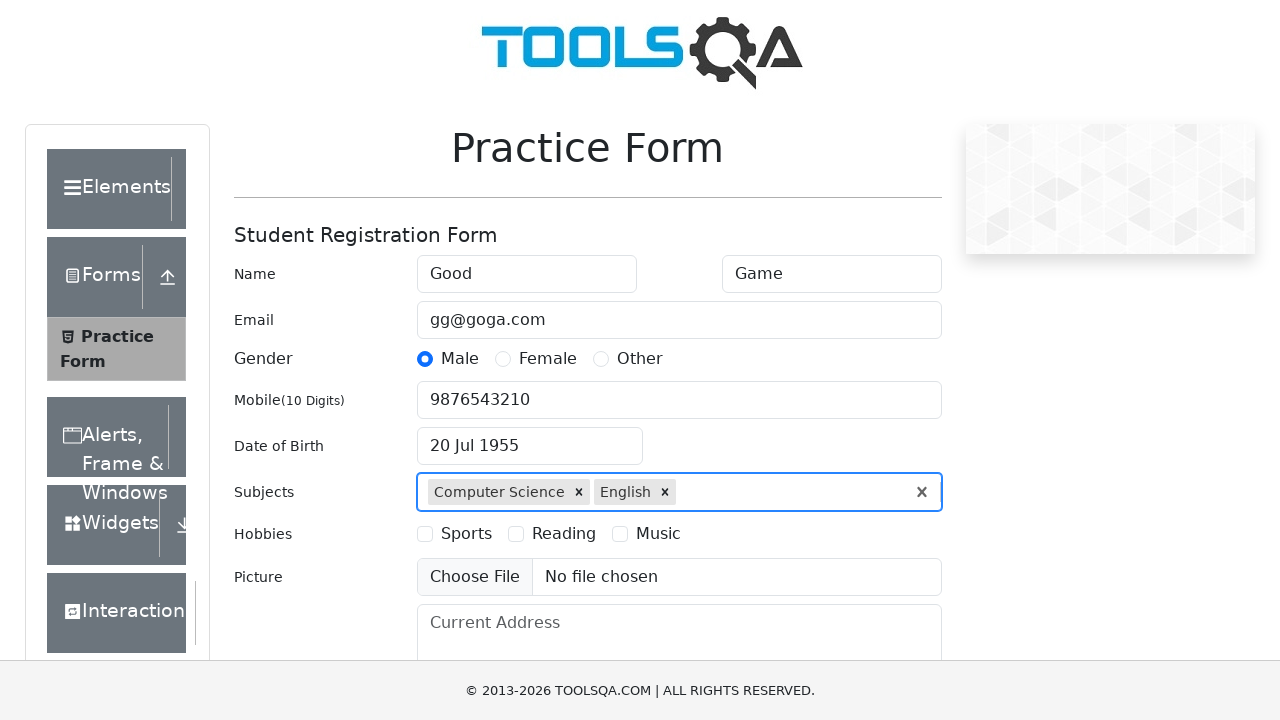

Selected Sports hobby checkbox at (466, 534) on [for='hobbies-checkbox-1']
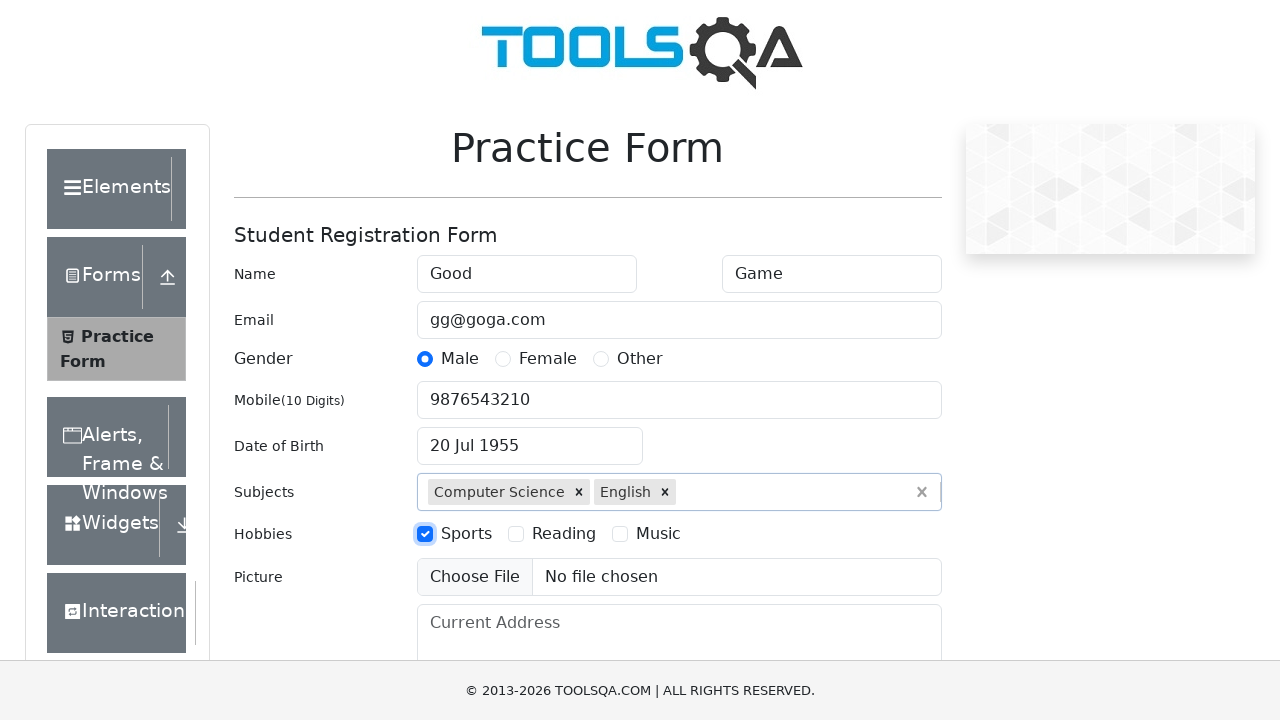

Selected Music hobby checkbox at (658, 534) on [for='hobbies-checkbox-3']
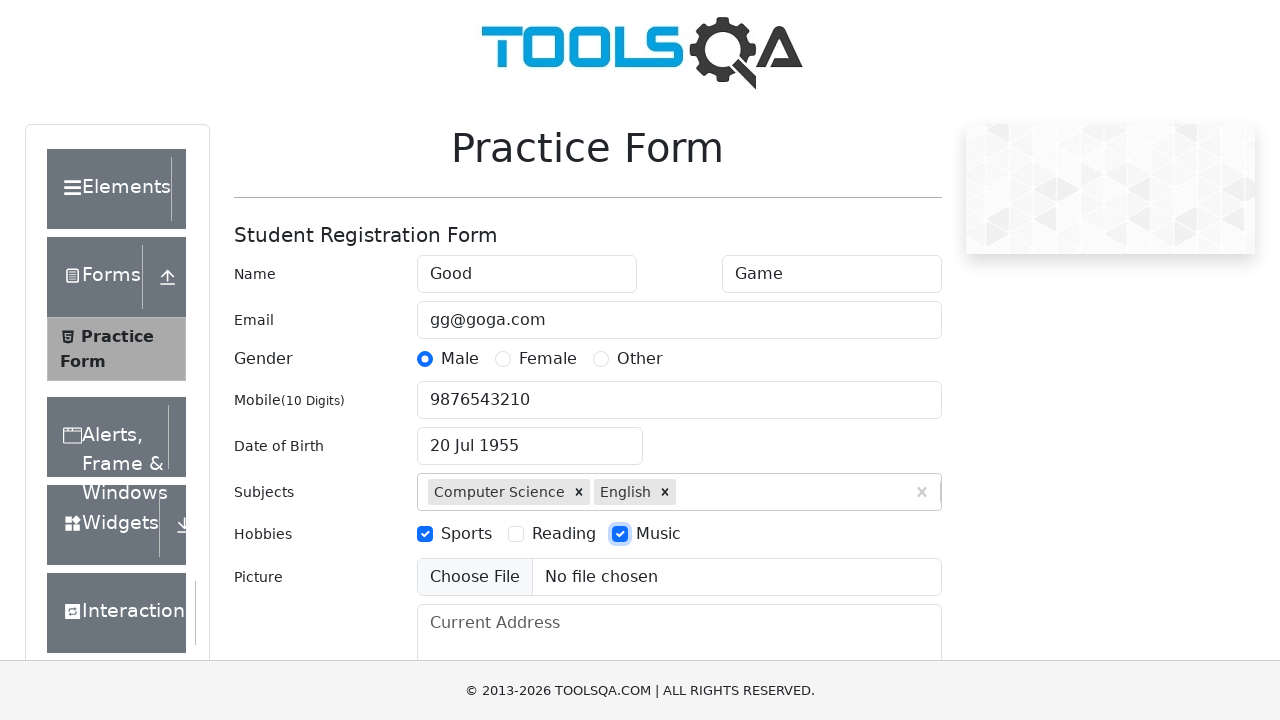

Filled current address with 'Good for good 123456' on #currentAddress
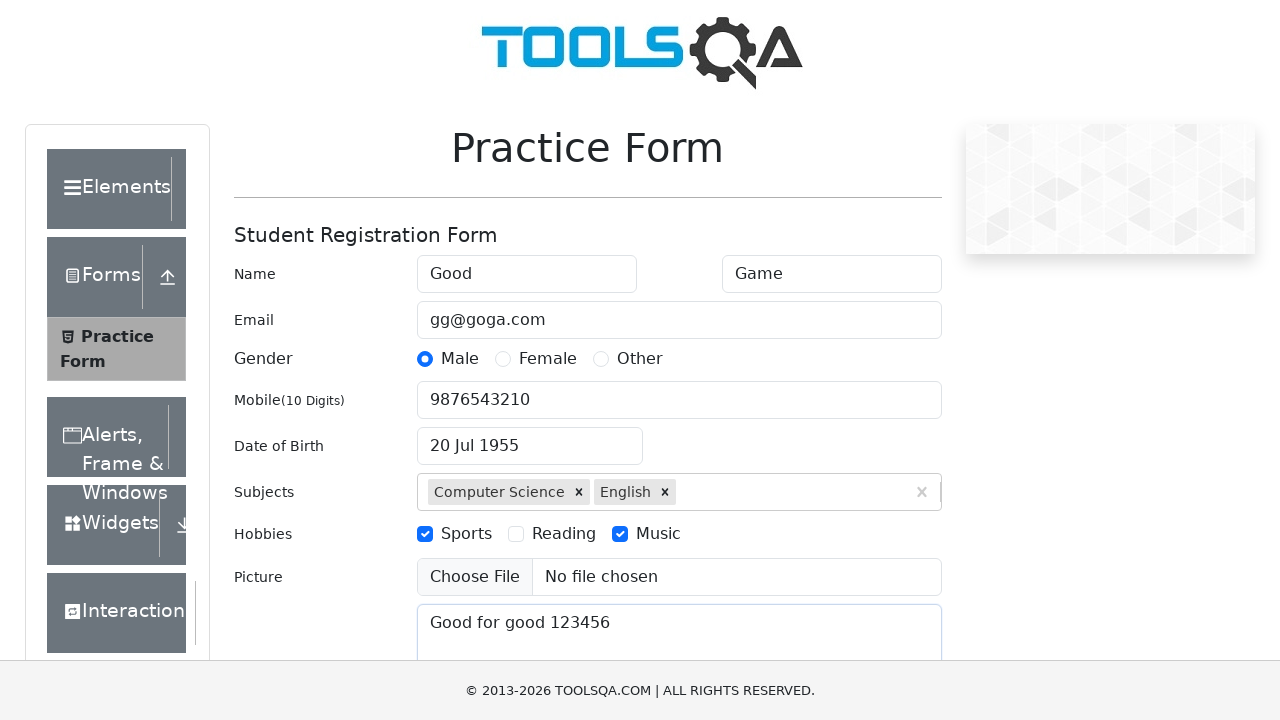

Clicked state dropdown at (527, 437) on #state
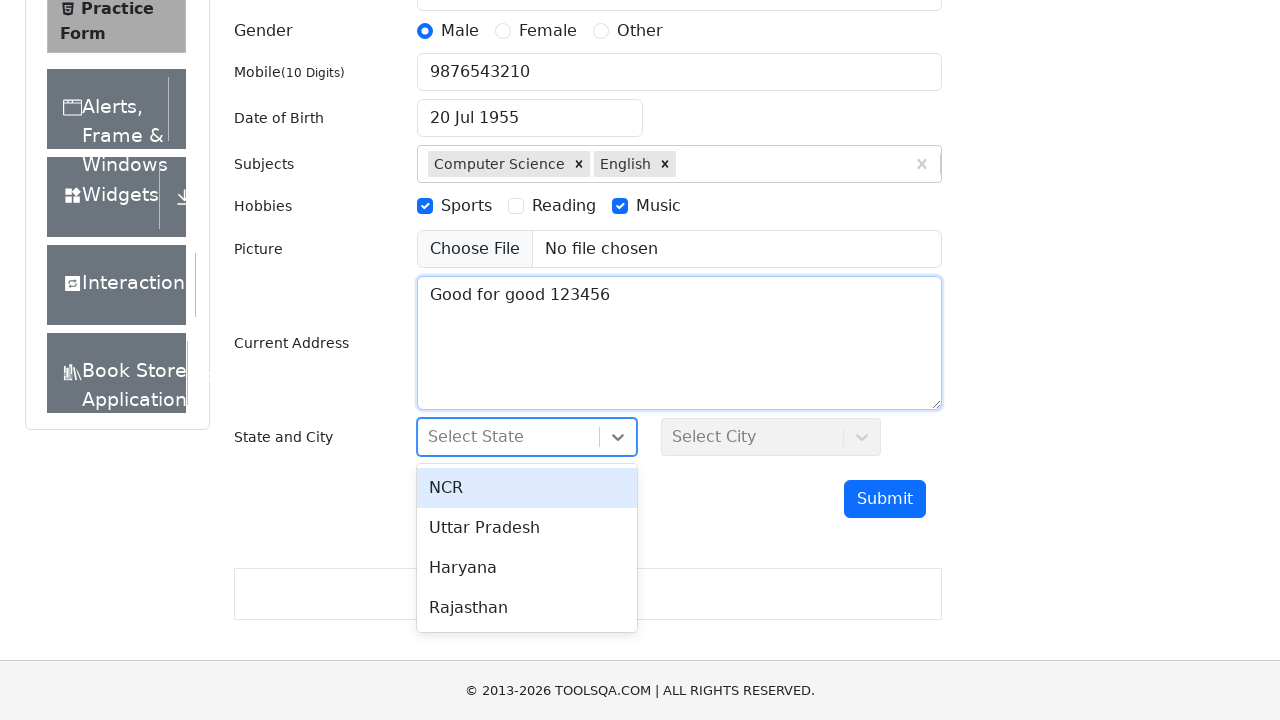

Selected state from dropdown options at (527, 568) on #react-select-3-option-2
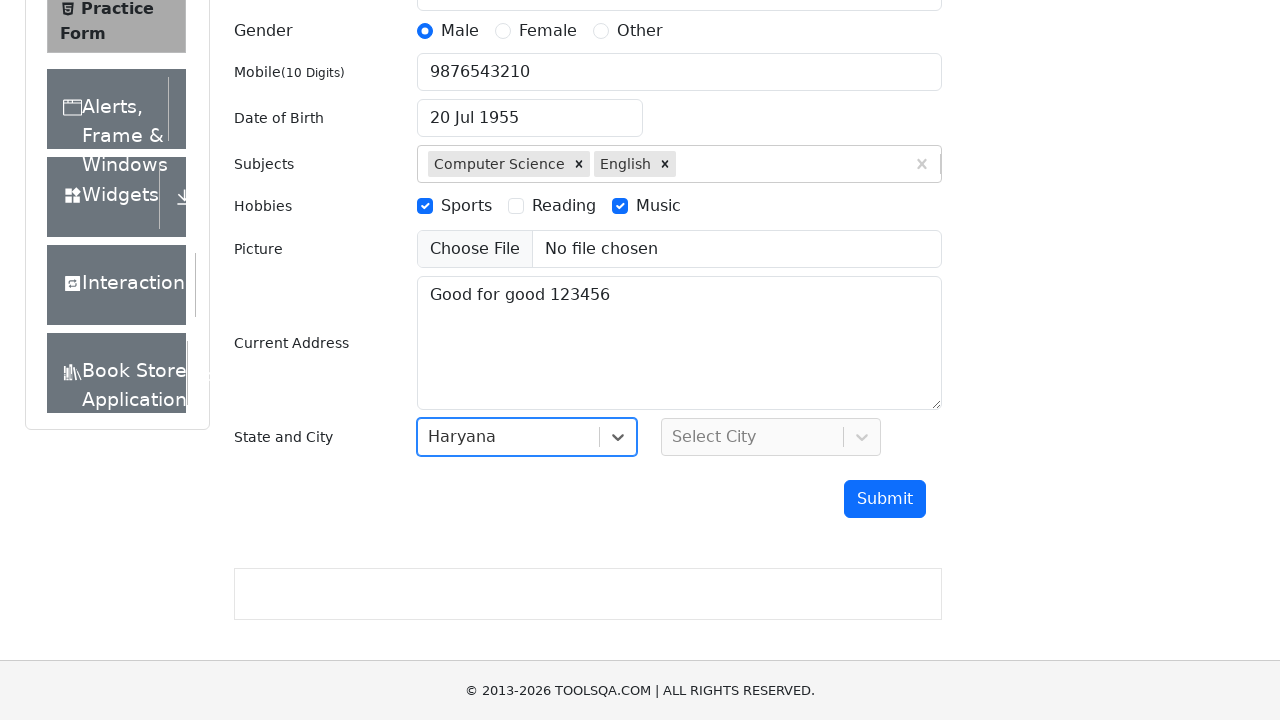

Clicked city dropdown at (771, 437) on #city
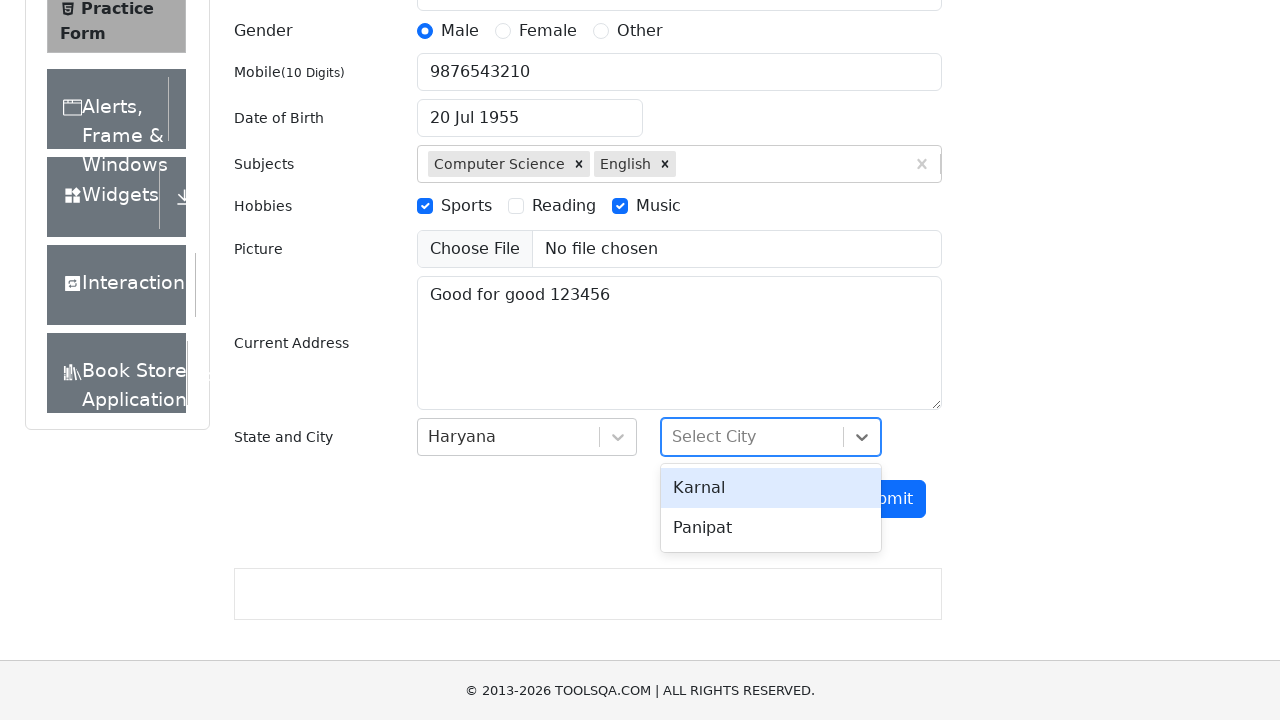

Selected city from dropdown options at (771, 488) on #react-select-4-option-0
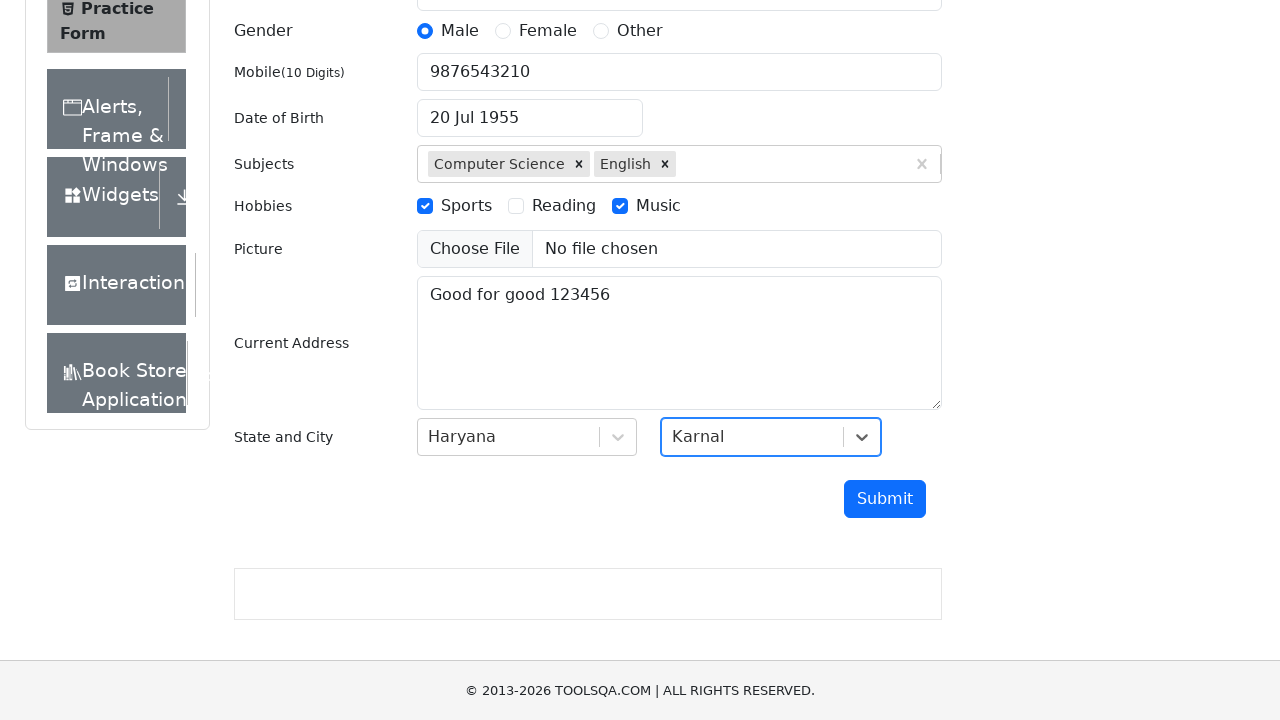

Scrolled to submit button
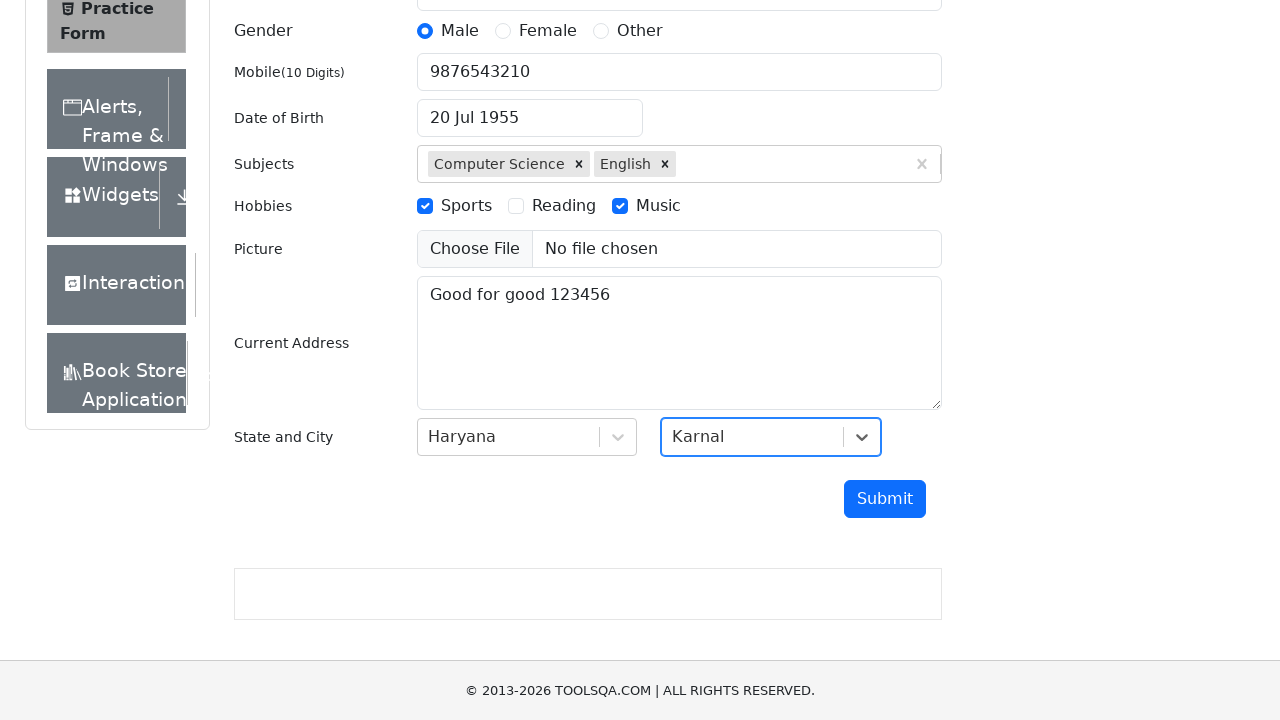

Clicked submit button to submit registration form at (885, 499) on #submit
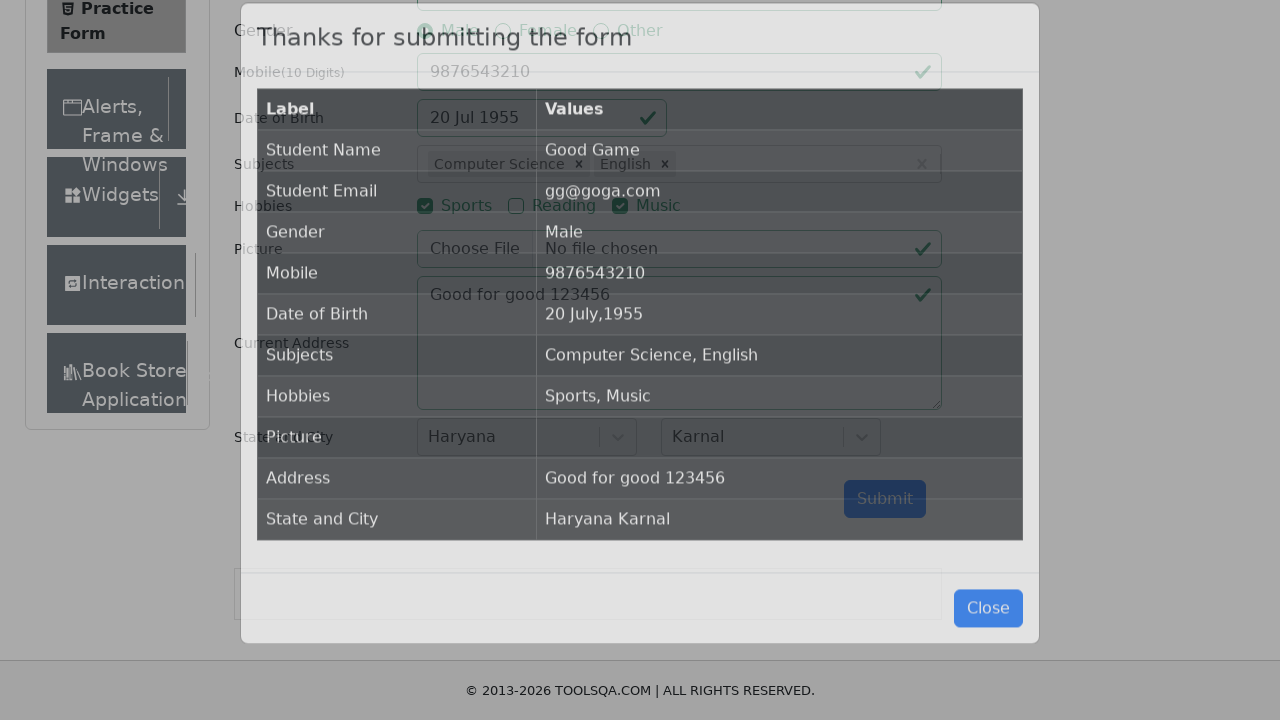

Modal dialog appeared after form submission
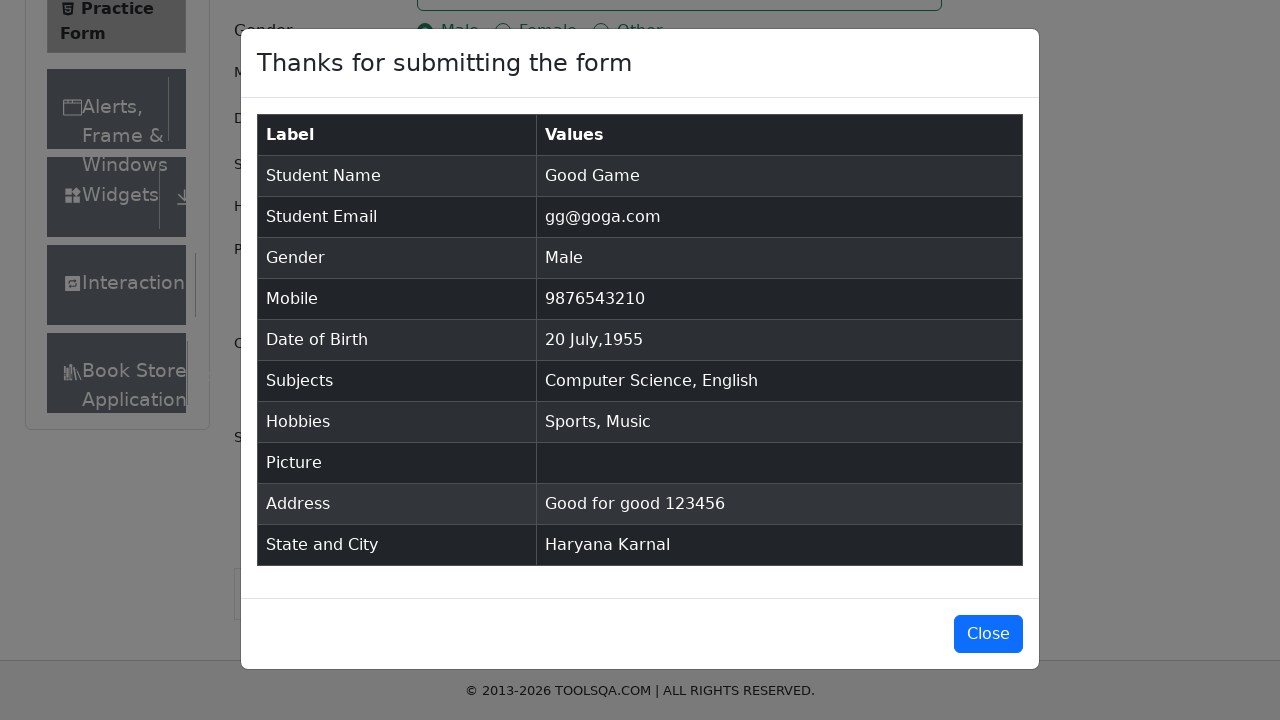

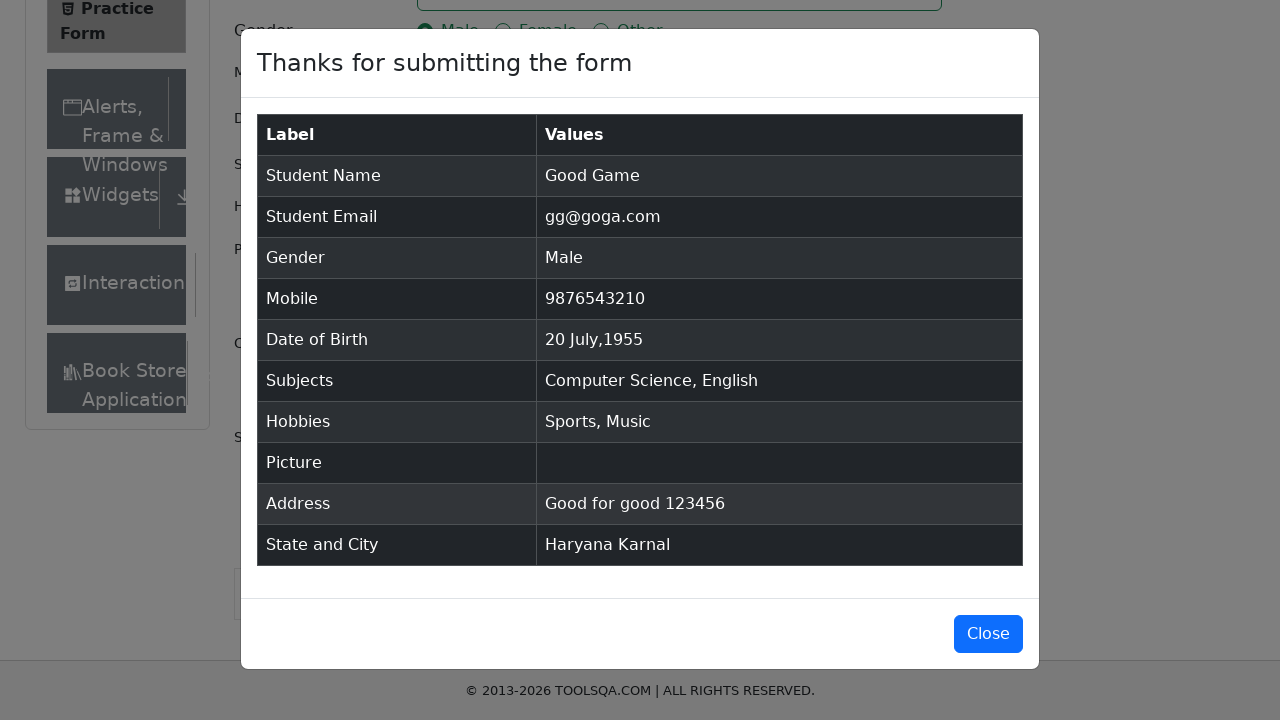